Tests the empty cart functionality by clicking the cart icon and verifying the empty cart message is displayed

Starting URL: https://gettop.us/

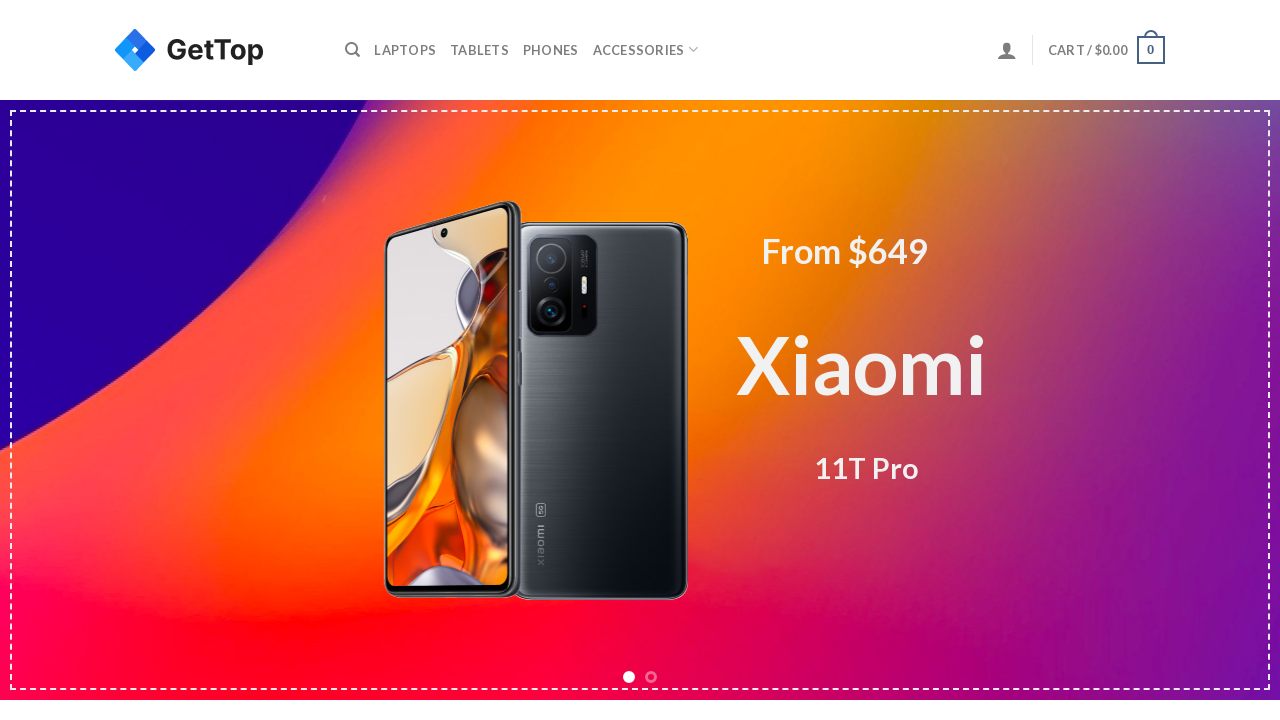

Clicked cart icon in header at (1106, 50) on xpath=//a[contains(@class,'header-cart-link is-small')]
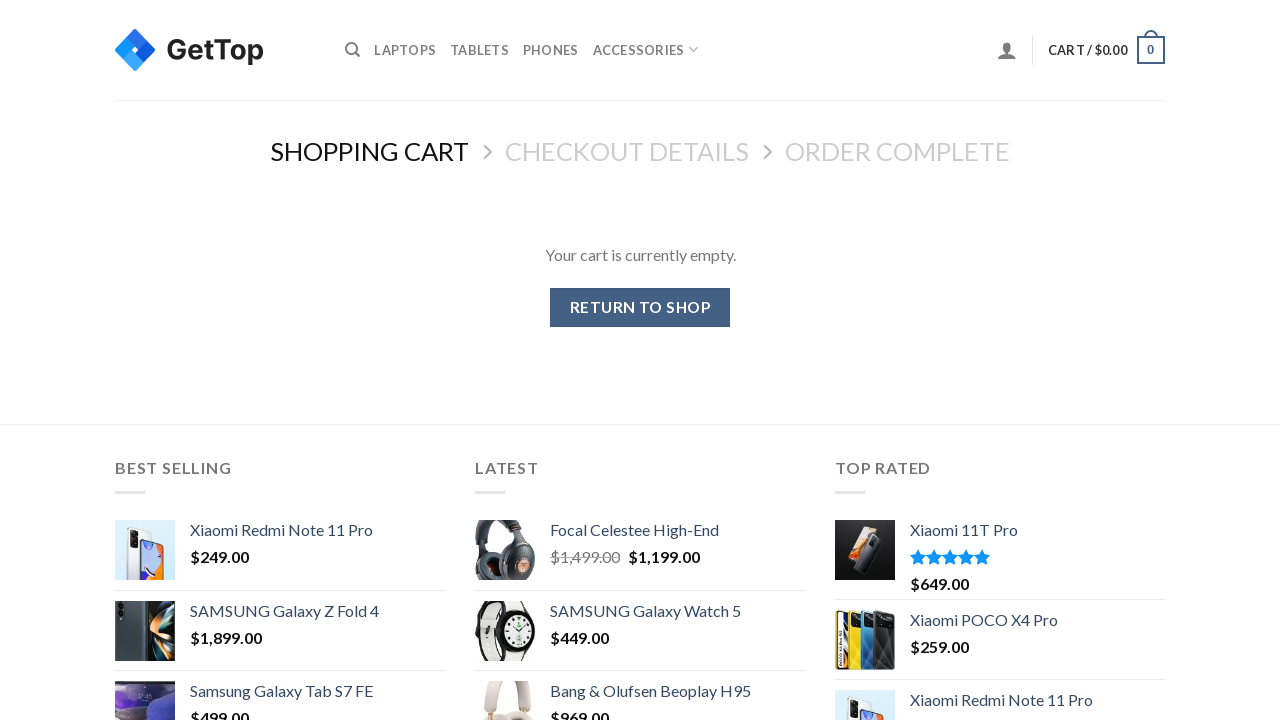

Empty cart message appeared
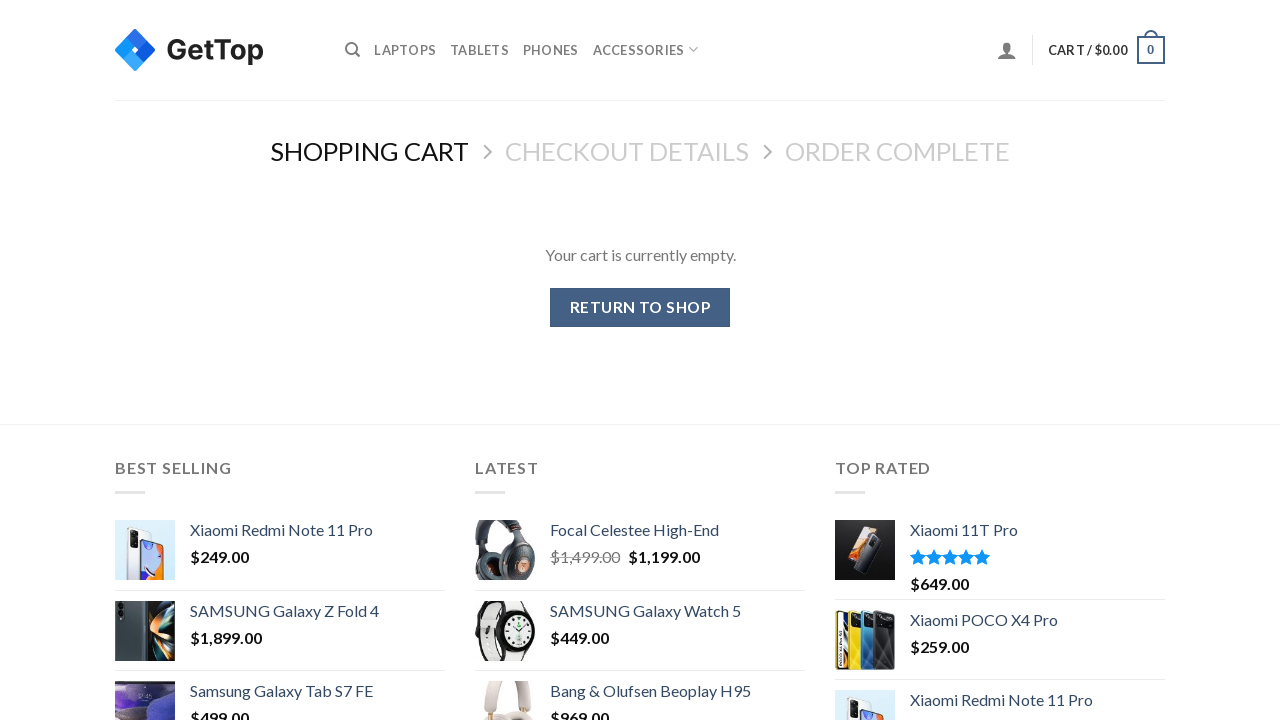

Retrieved empty cart message text
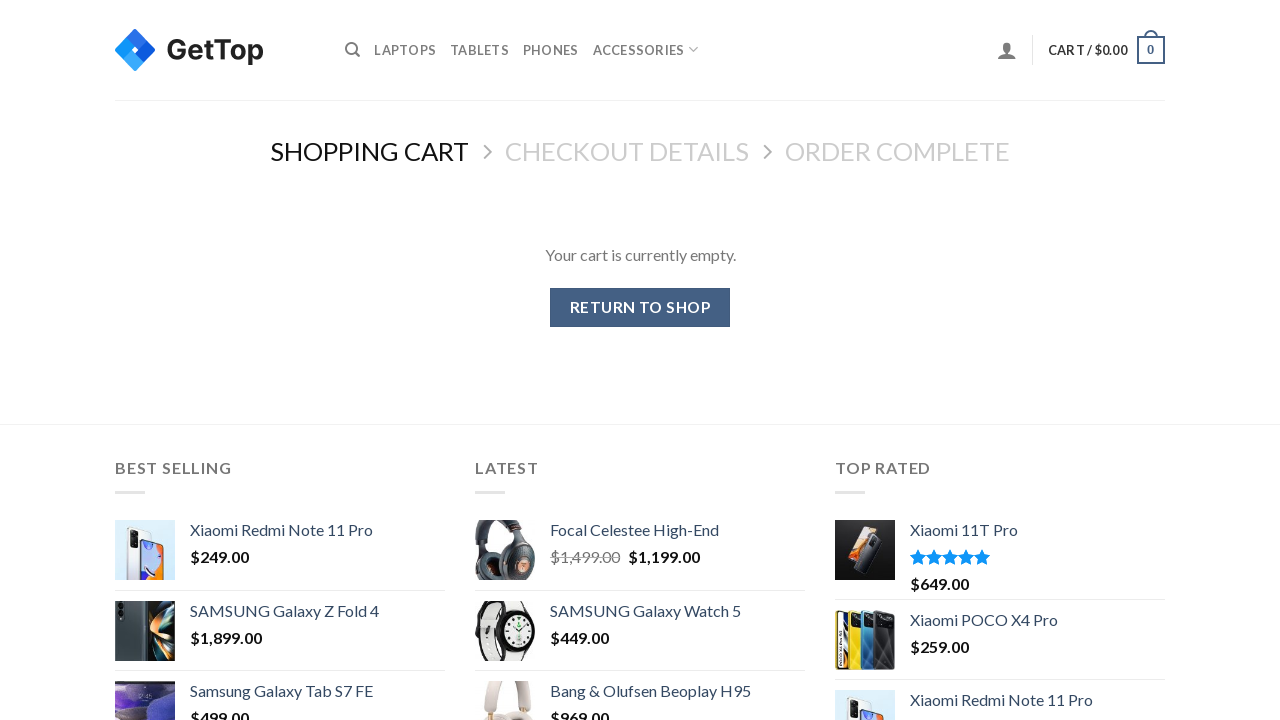

Verified empty cart message is correct
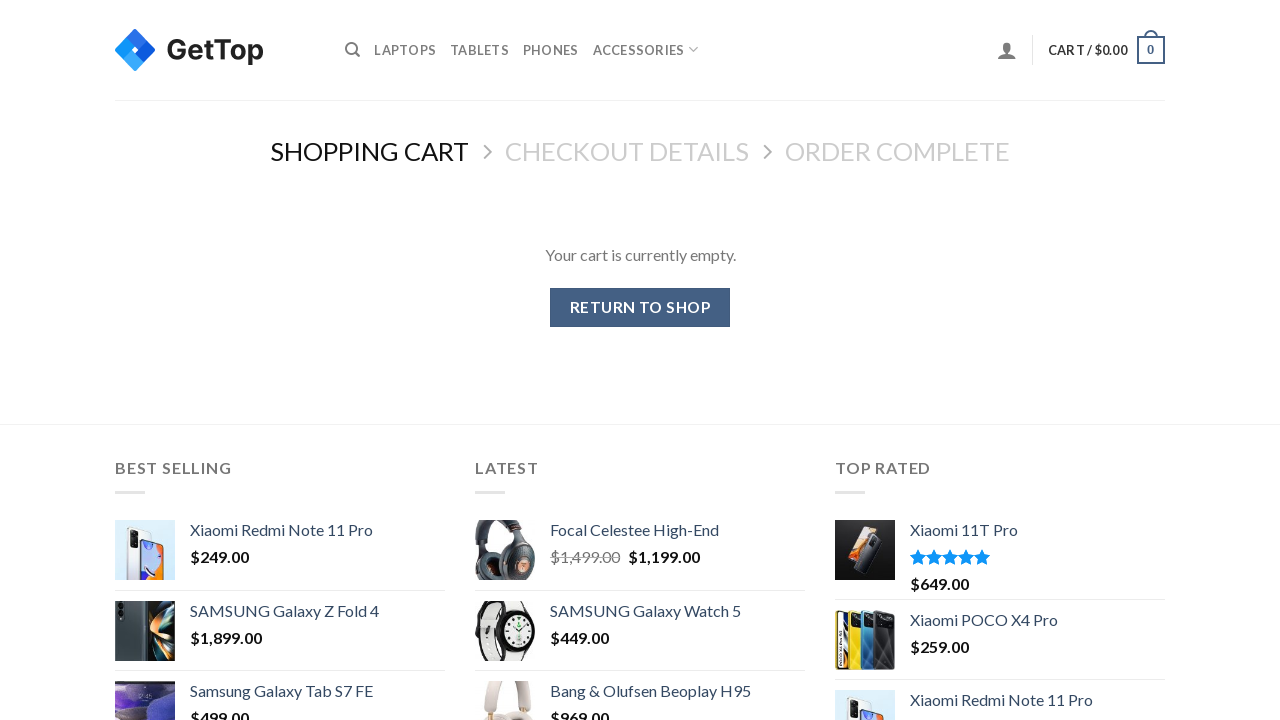

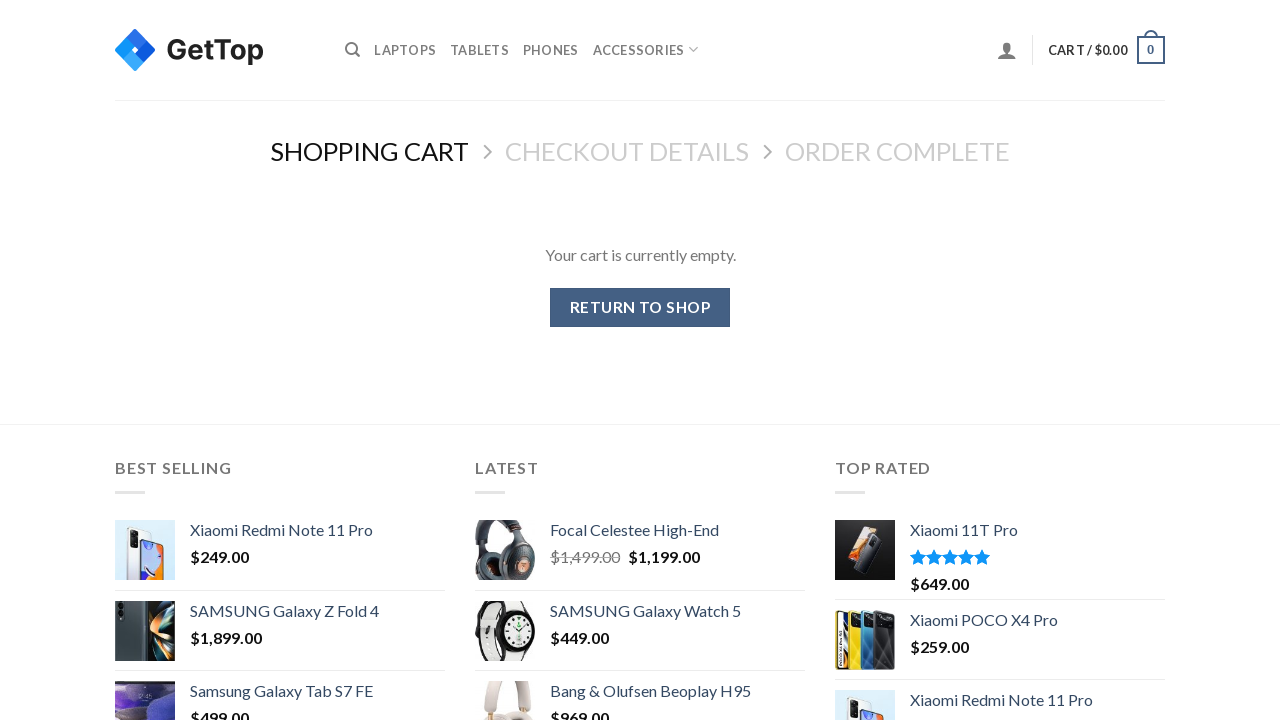